Tests JavaScript alert handling by triggering an alert and accepting it

Starting URL: https://the-internet.herokuapp.com/javascript_alerts

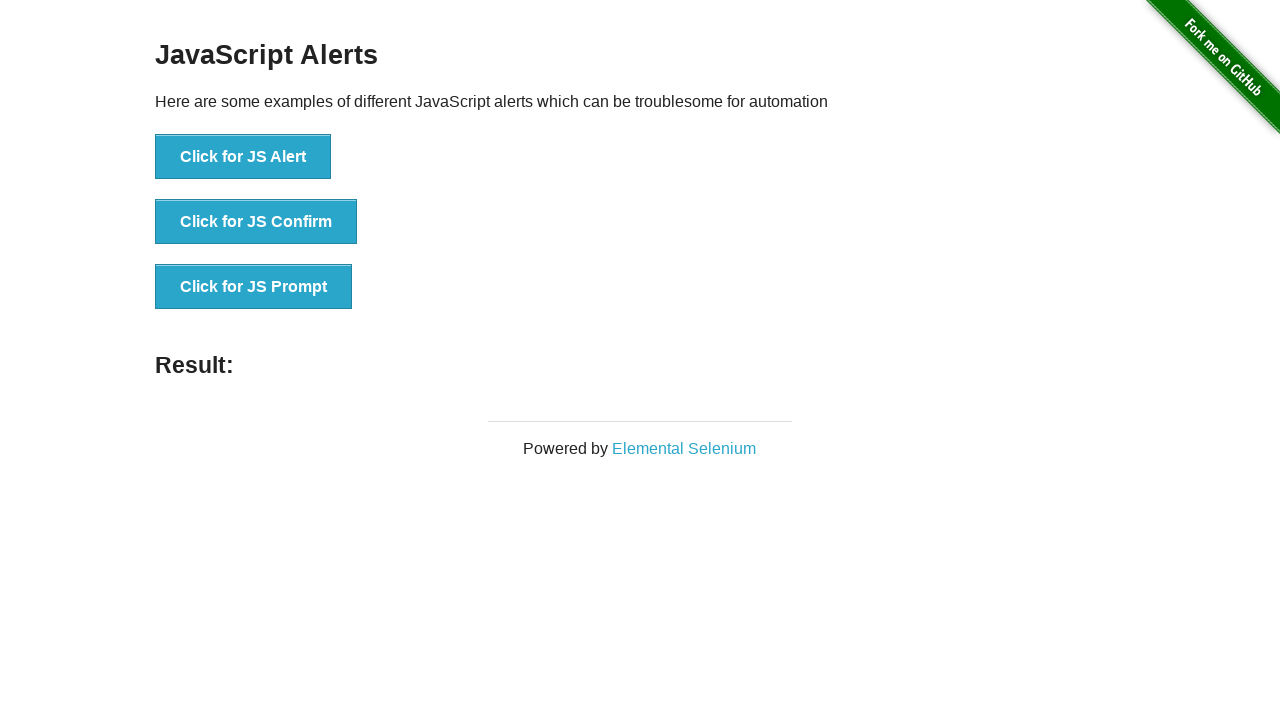

Clicked 'Click for JS Alert' button to trigger JavaScript alert at (243, 157) on xpath=//button[text()='Click for JS Alert']
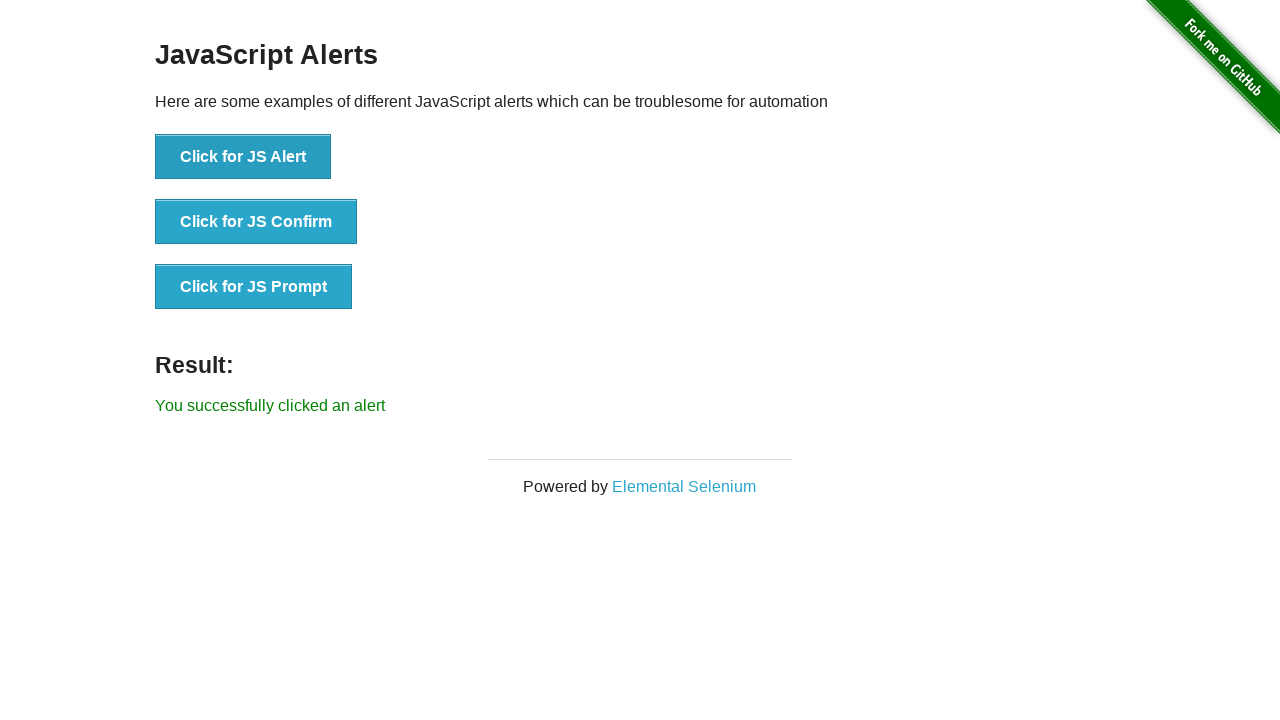

Set up dialog handler to accept alerts
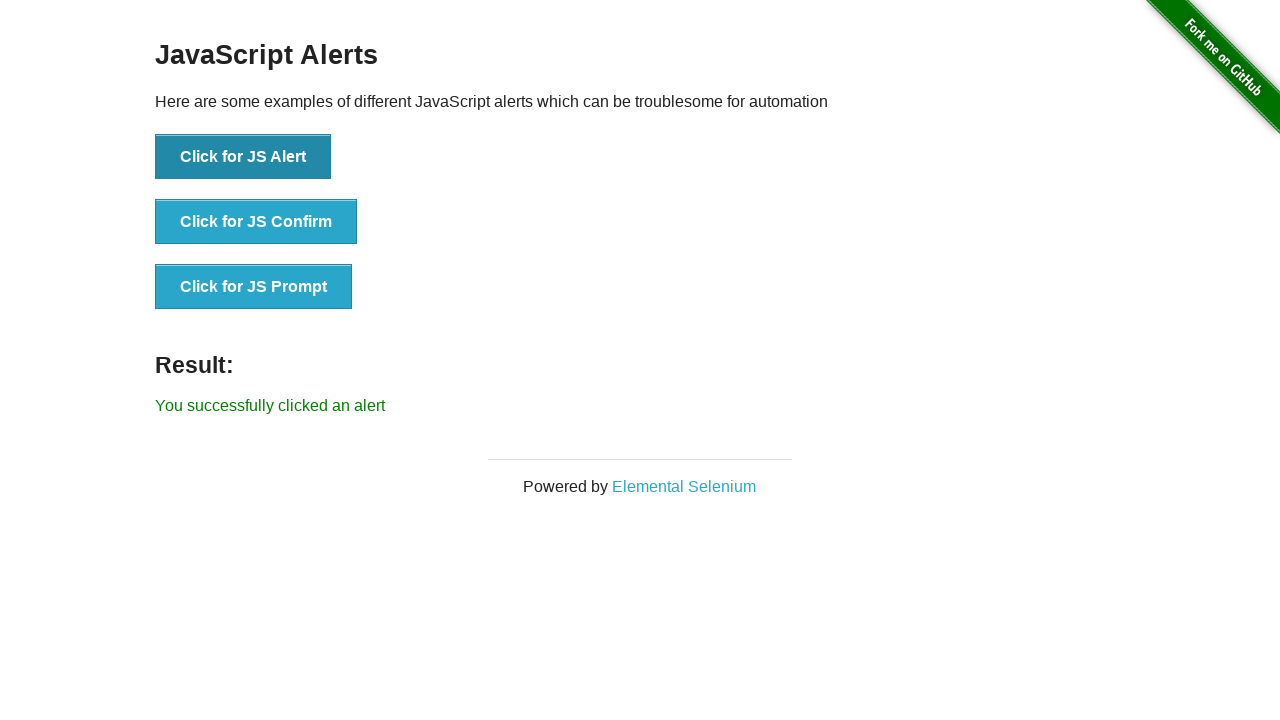

Clicked 'Click for JS Alert' button again to trigger alert with handler active at (243, 157) on xpath=//button[text()='Click for JS Alert']
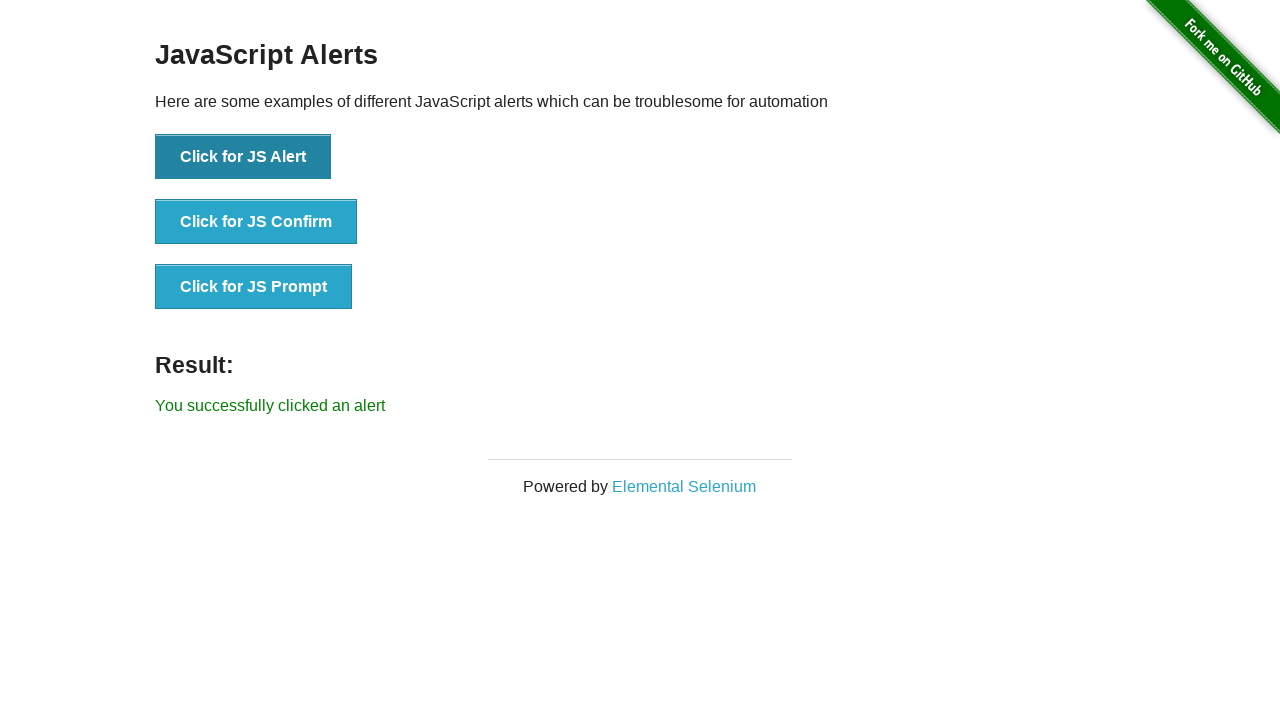

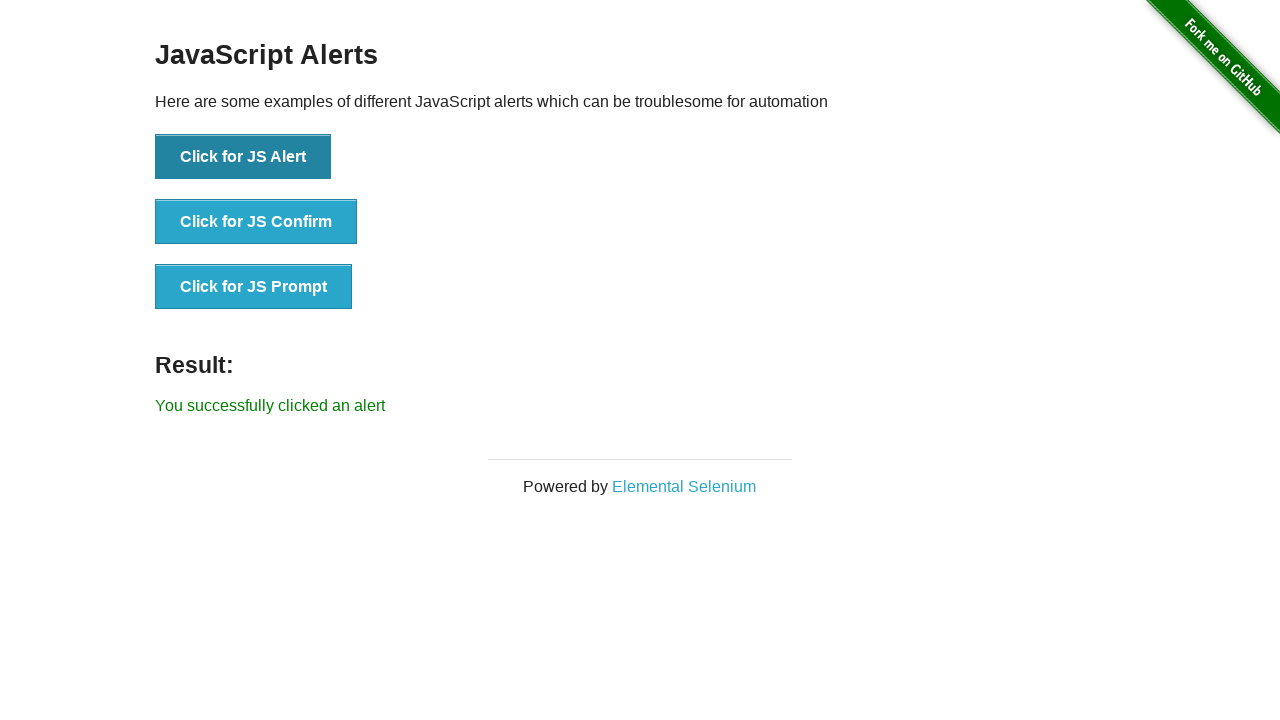